Tests the add/remove elements functionality by clicking "Add Element" button to create a delete button, verifying it's displayed, then clicking "Delete" to remove it and verifying it's no longer present.

Starting URL: https://practice.cydeo.com/add_remove_elements/

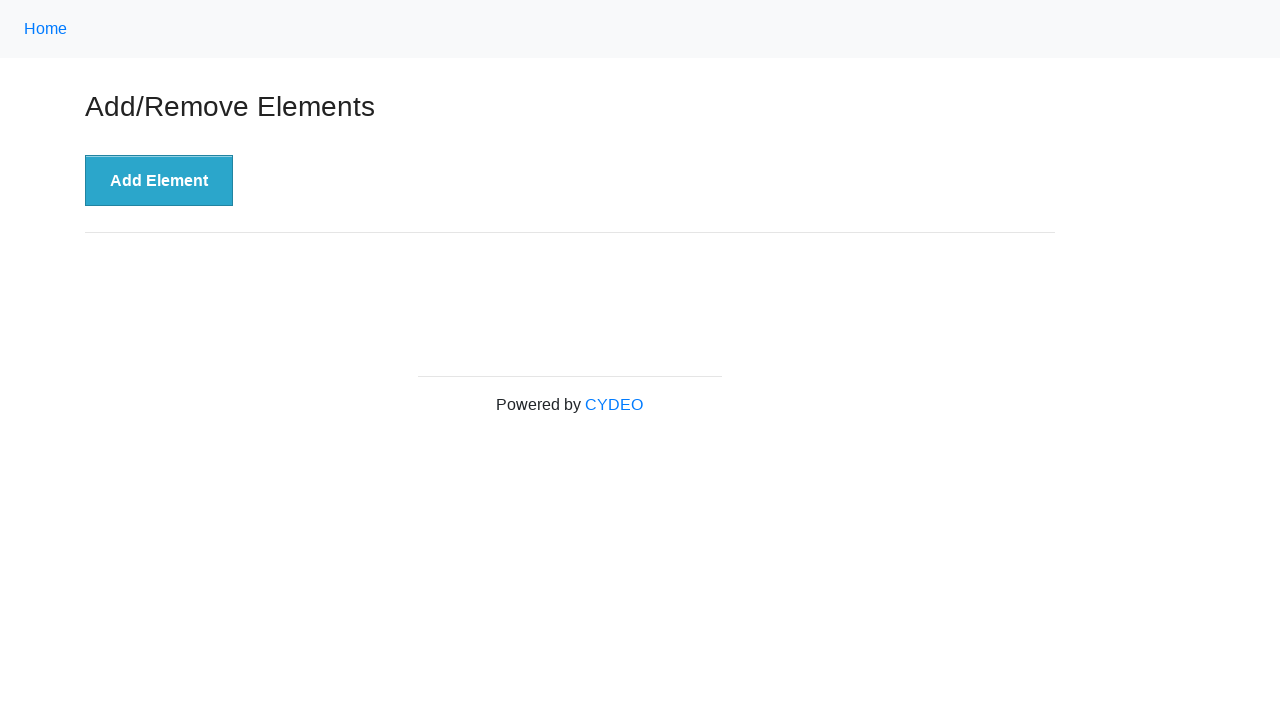

Clicked 'Add Element' button to create a delete button at (159, 181) on xpath=//button[text()='Add Element']
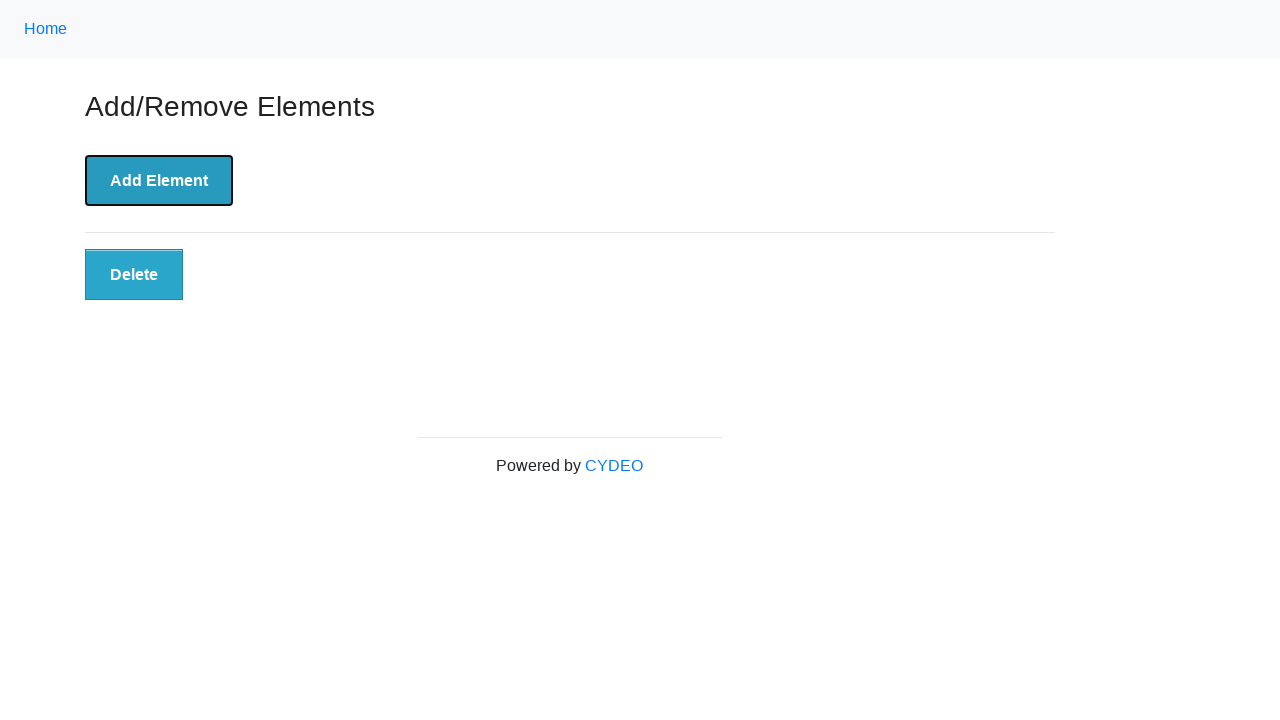

Delete button appeared and is now visible
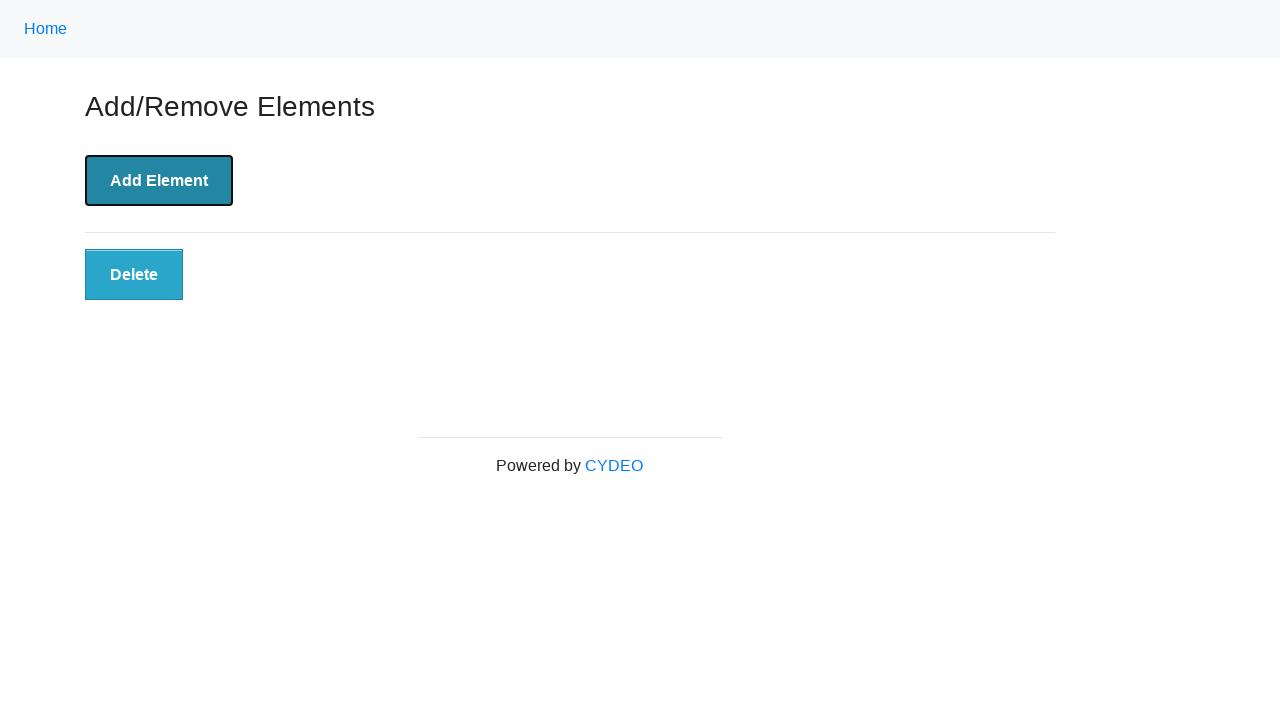

Clicked the Delete button to remove the element at (134, 275) on xpath=//button[@class='added-manually']
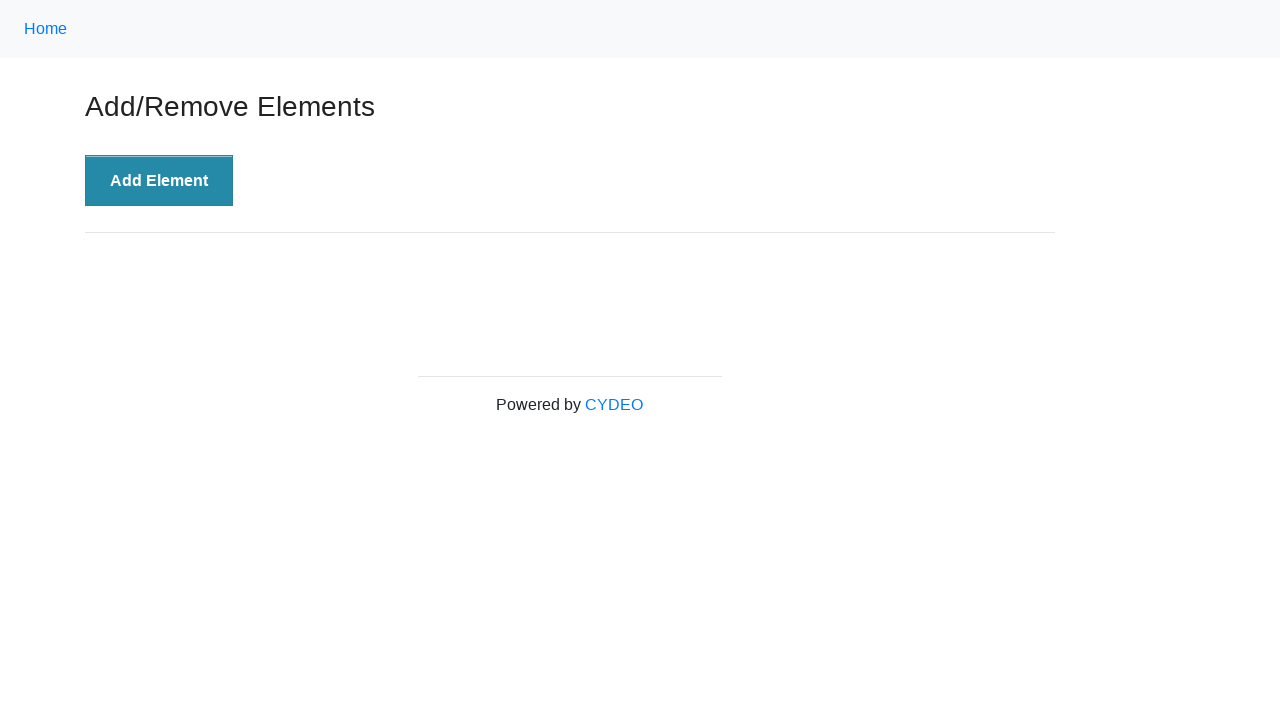

Verified the Delete button is no longer present on the page
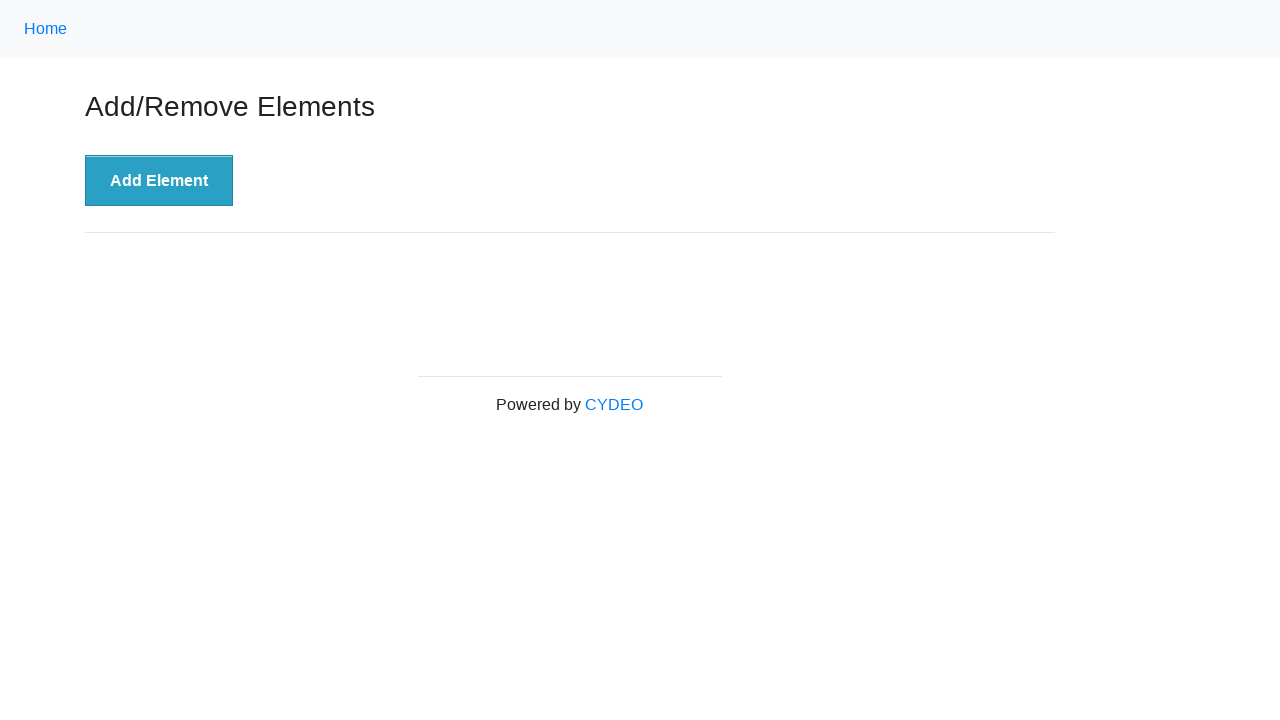

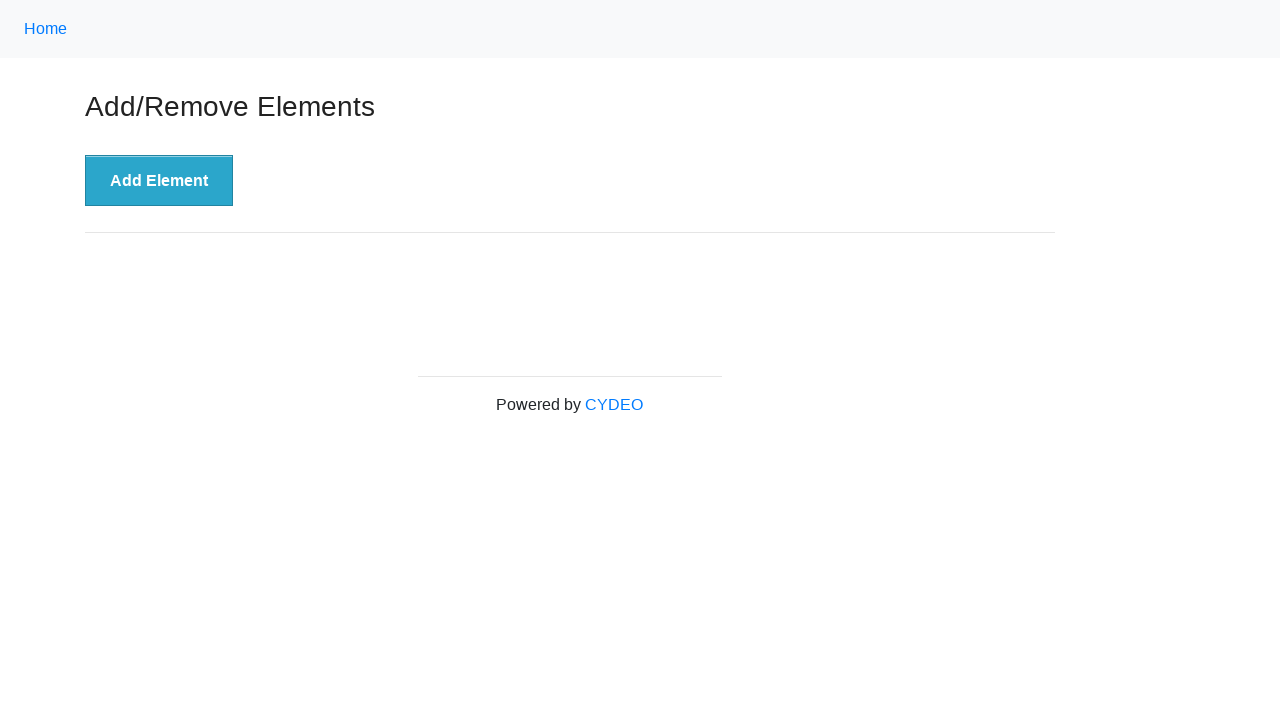